Tests Google Translate by entering Ukrainian text and verifying the Icelandic translation output

Starting URL: https://translate.google.com/?hl=uk&sl=uk&tl=is&op=translate

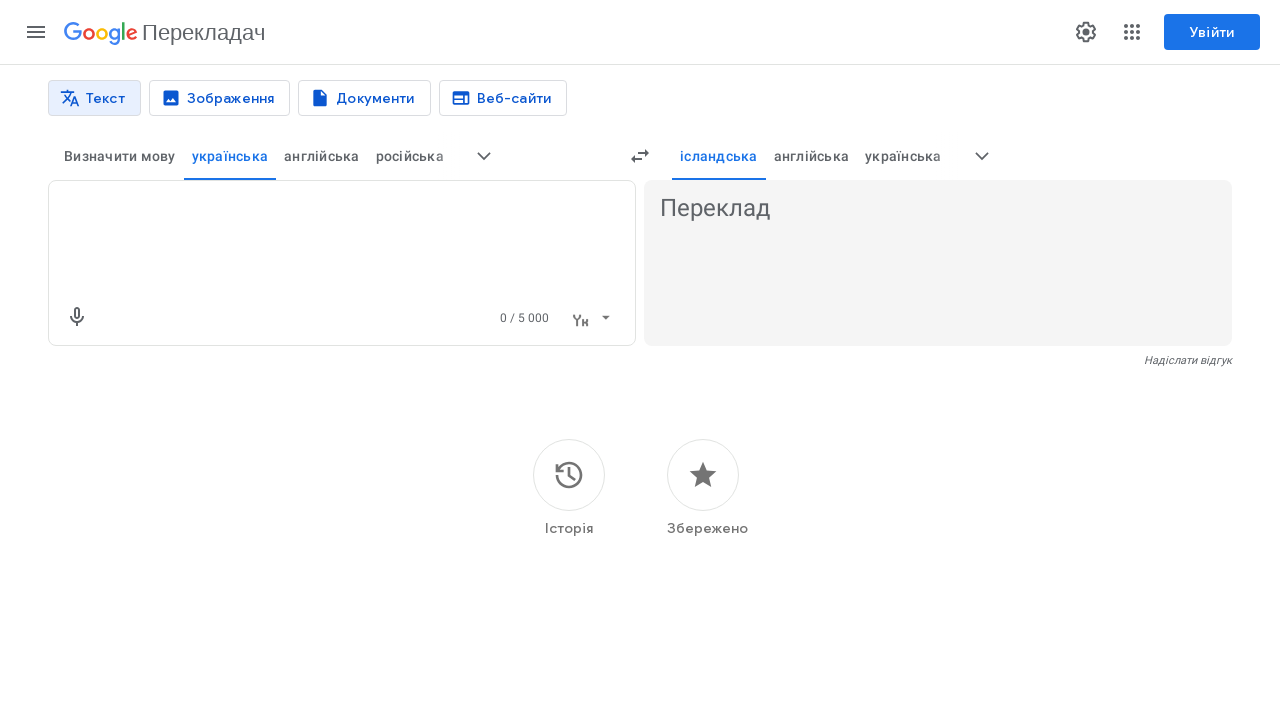

Filled textarea with Ukrainian text 'Я люблю тестування' on textarea
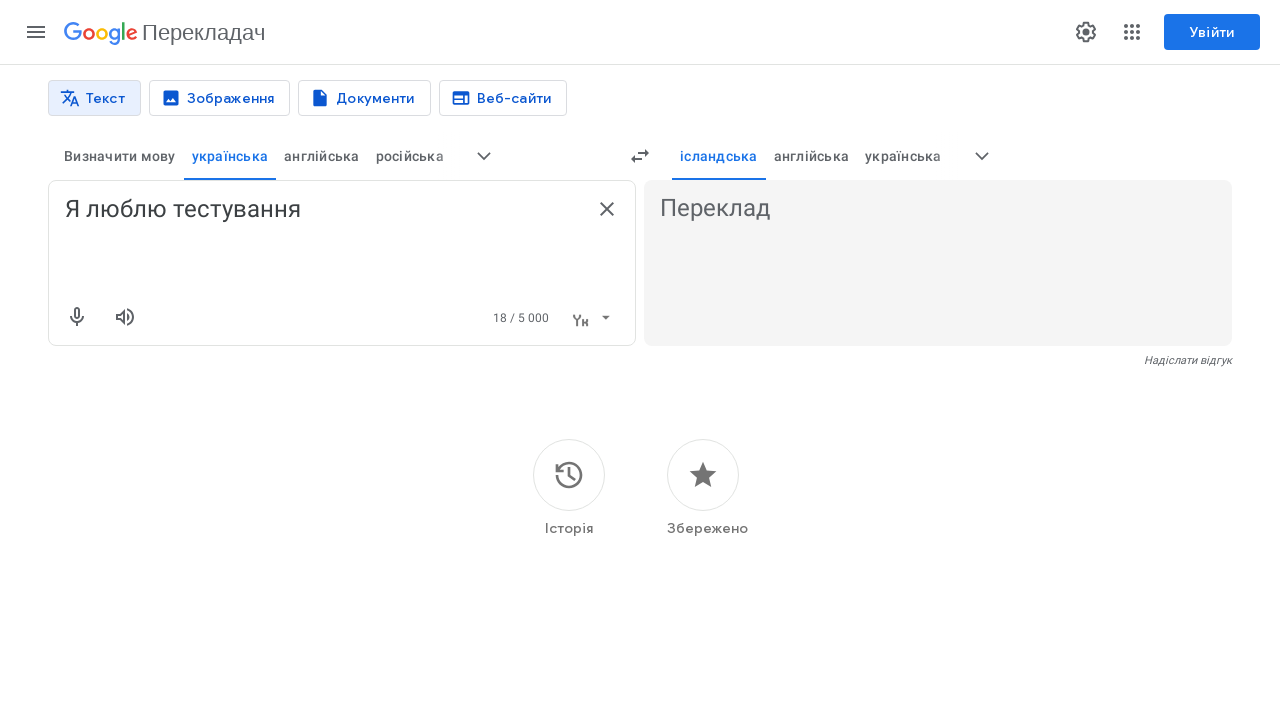

Pressed Enter to initiate translation on textarea
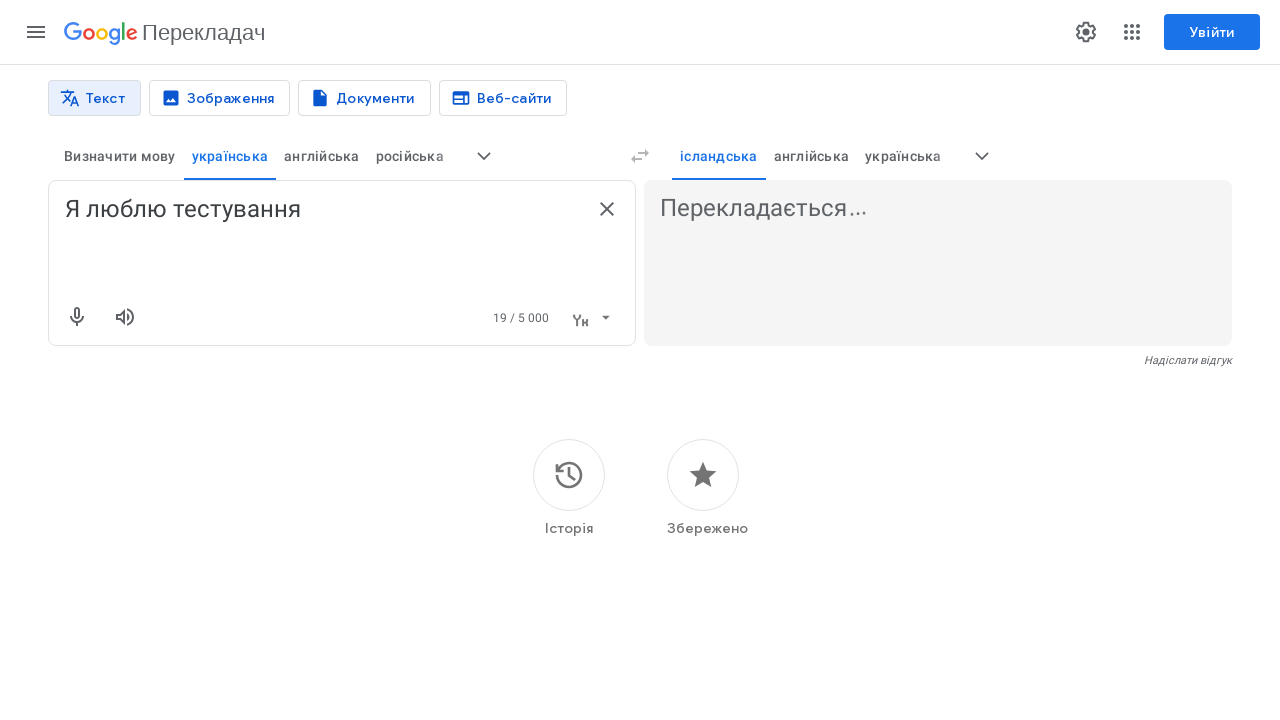

Translation output appeared (Icelandic translation loaded)
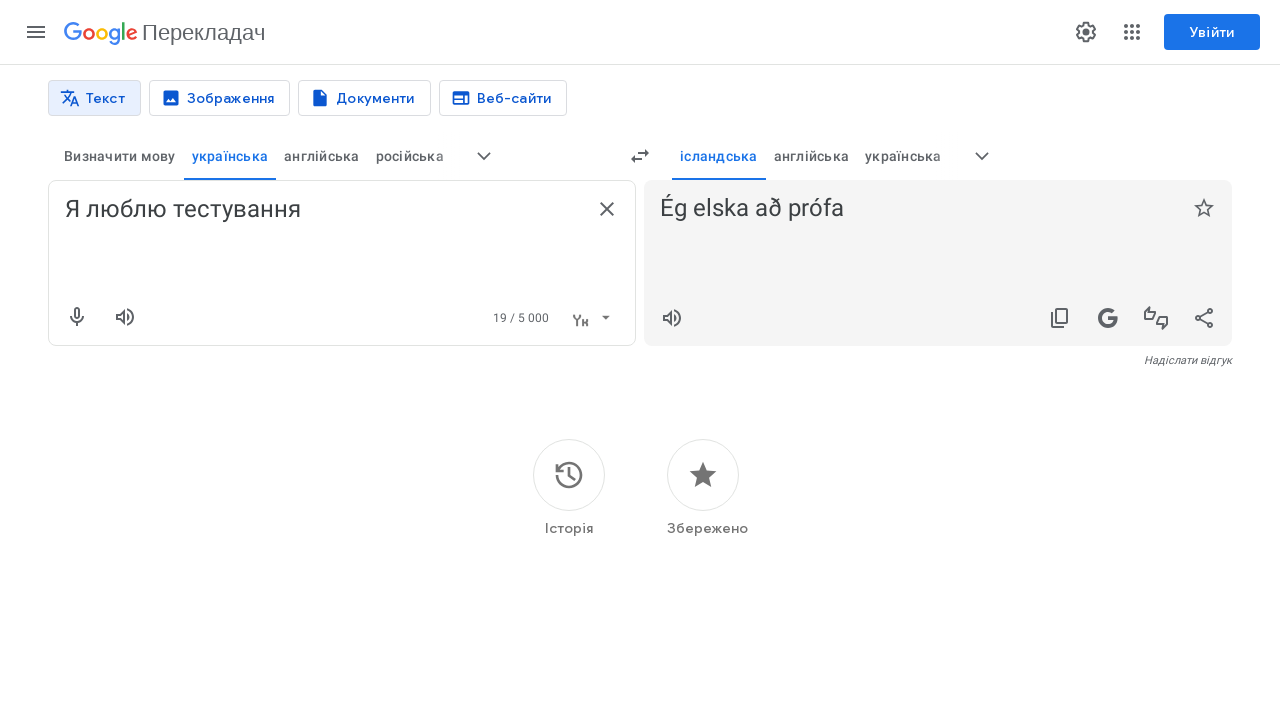

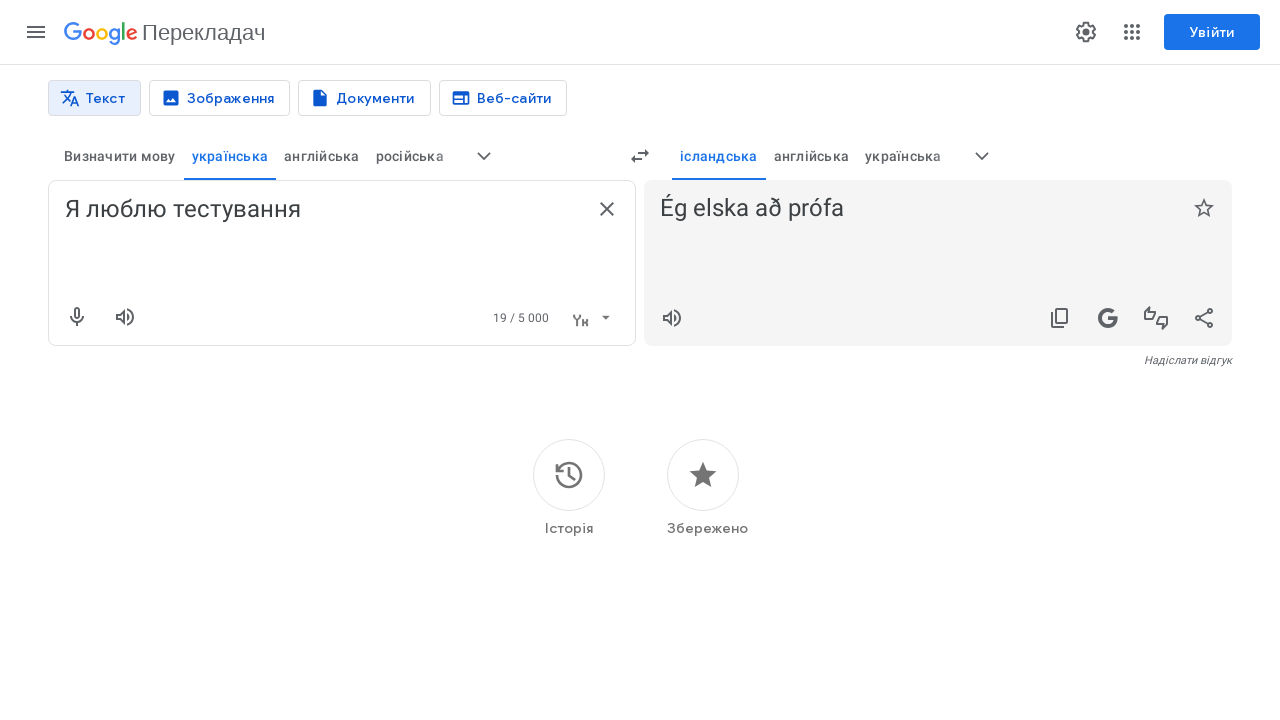